Tests checkbox interaction on a practice automation page by finding all checkboxes, selecting the one with value "option2", and verifying it becomes selected.

Starting URL: https://rahulshettyacademy.com/AutomationPractice/

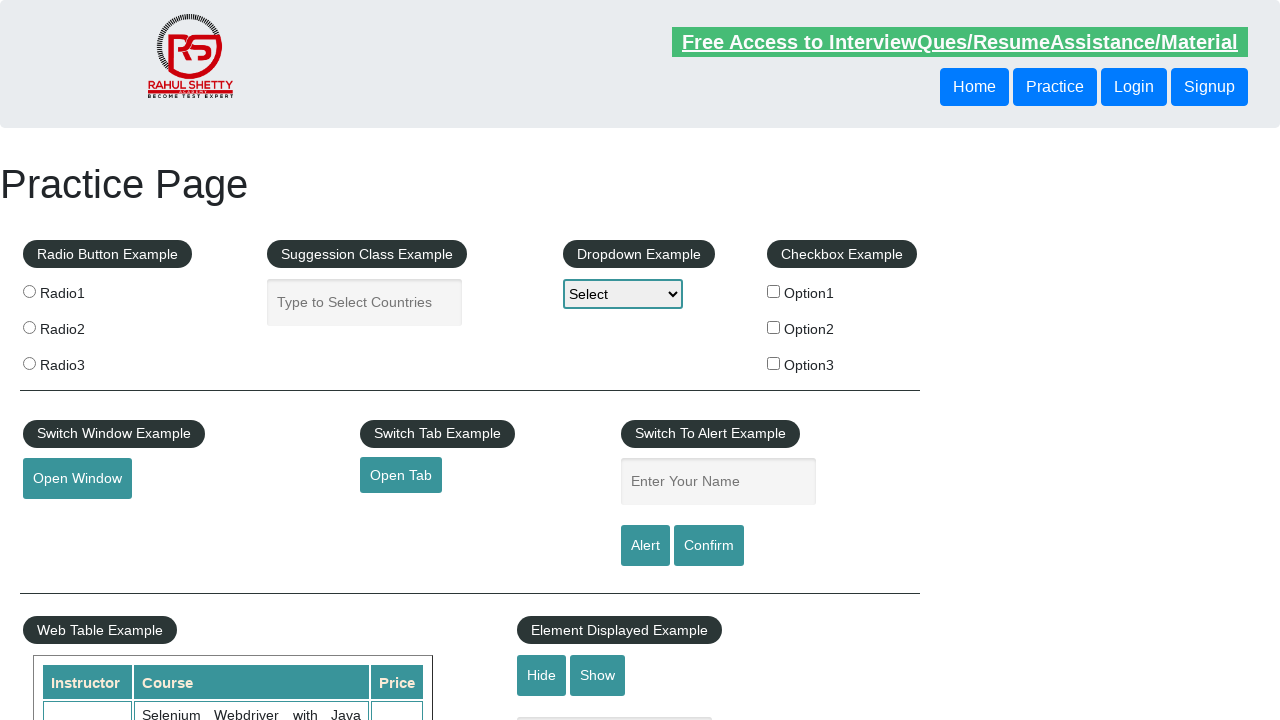

Waited for checkboxes to be present on the page
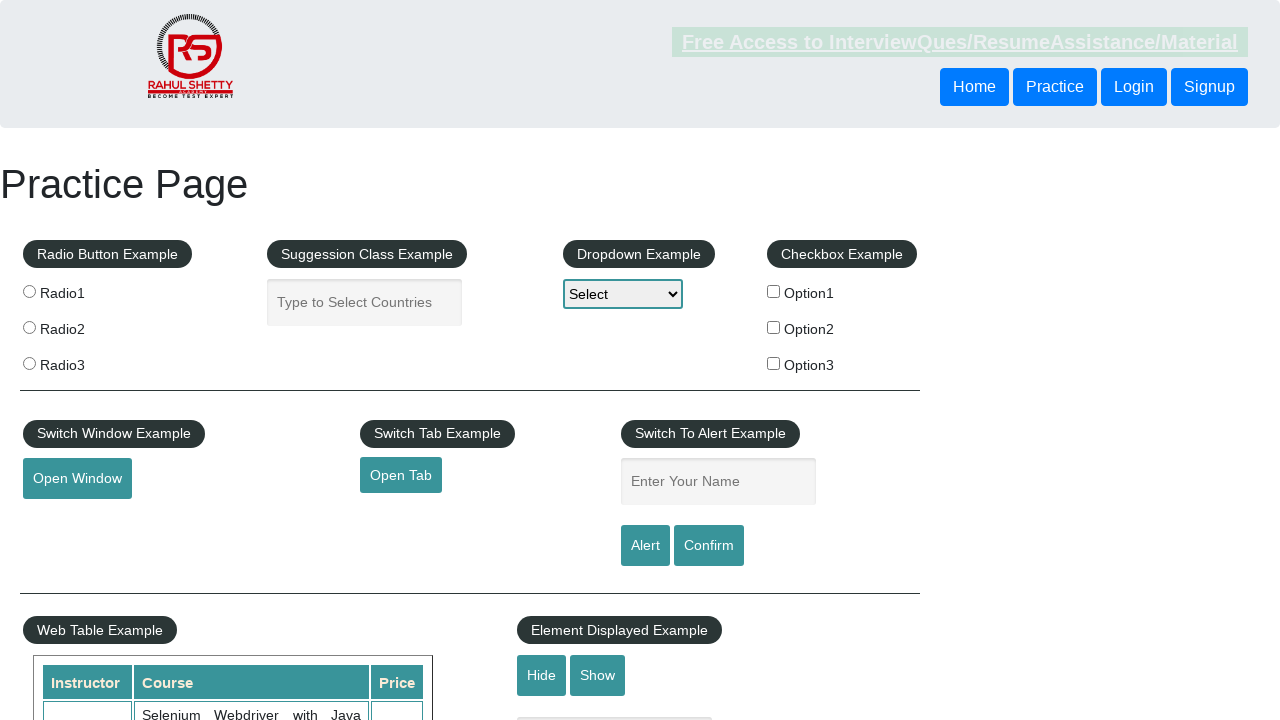

Located checkbox with value 'option2'
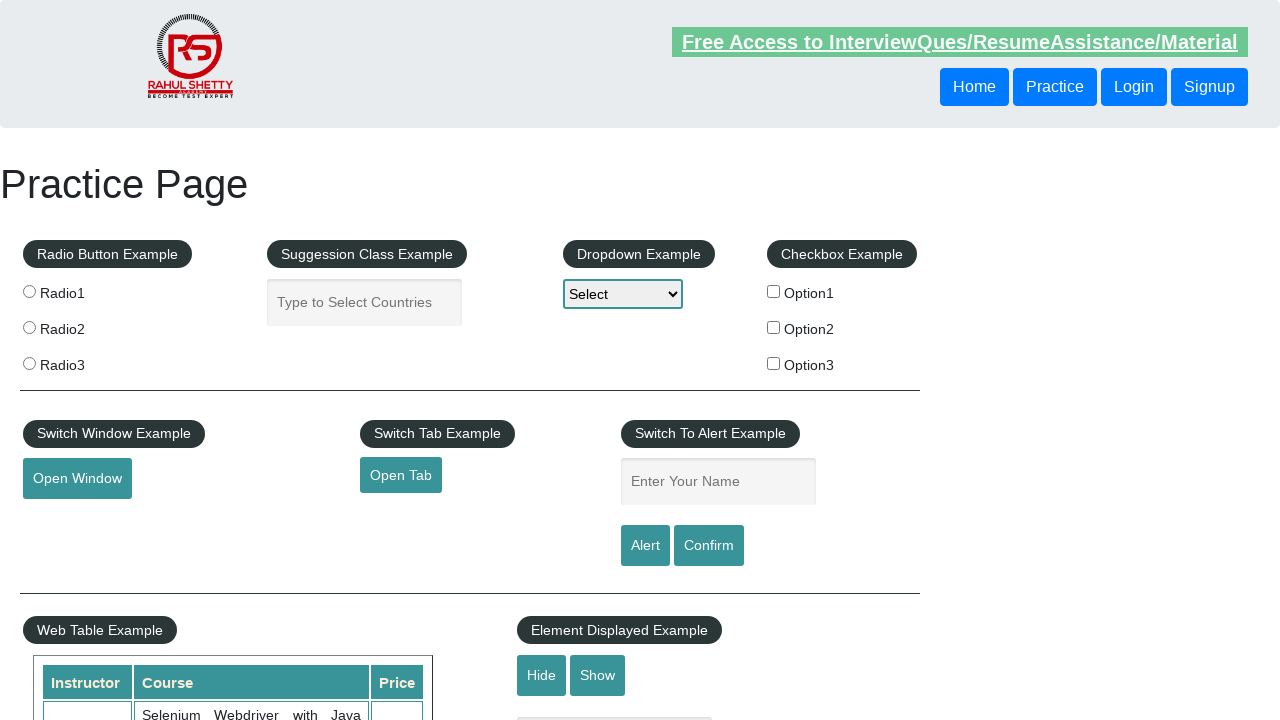

Clicked checkbox with value 'option2' at (774, 327) on input[type='checkbox'][value='option2']
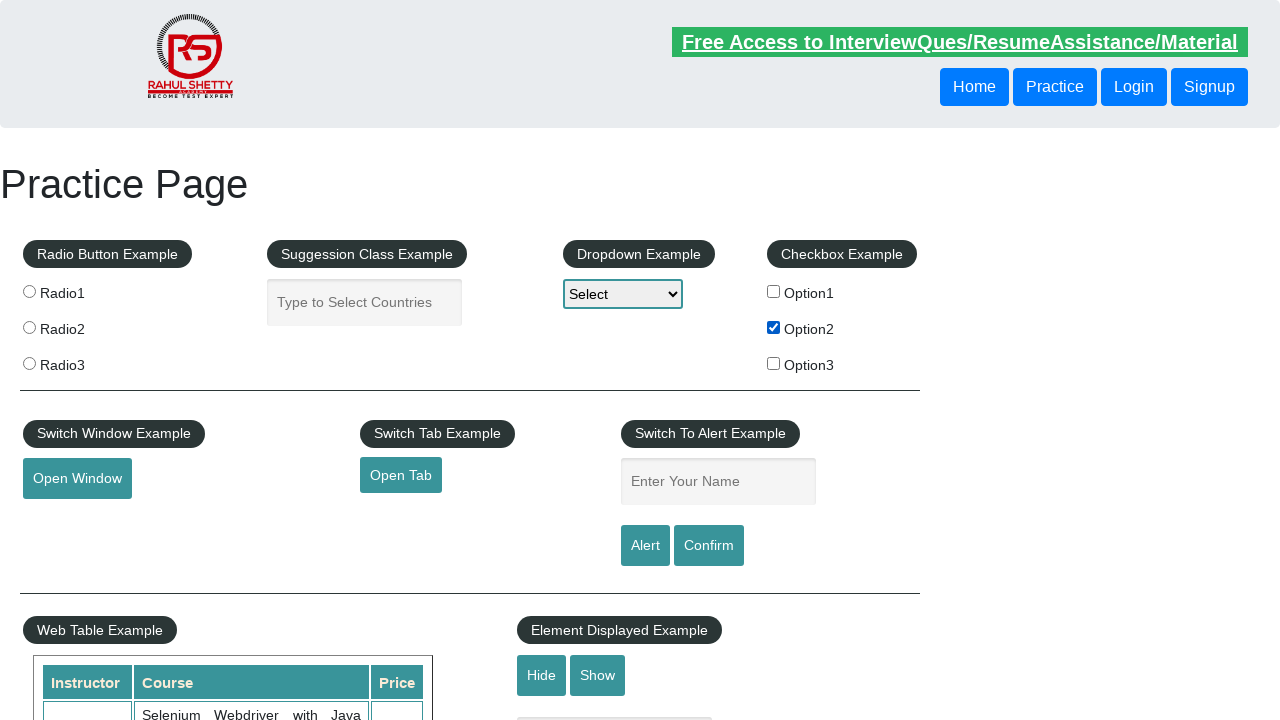

Verified that checkbox 'option2' is now selected
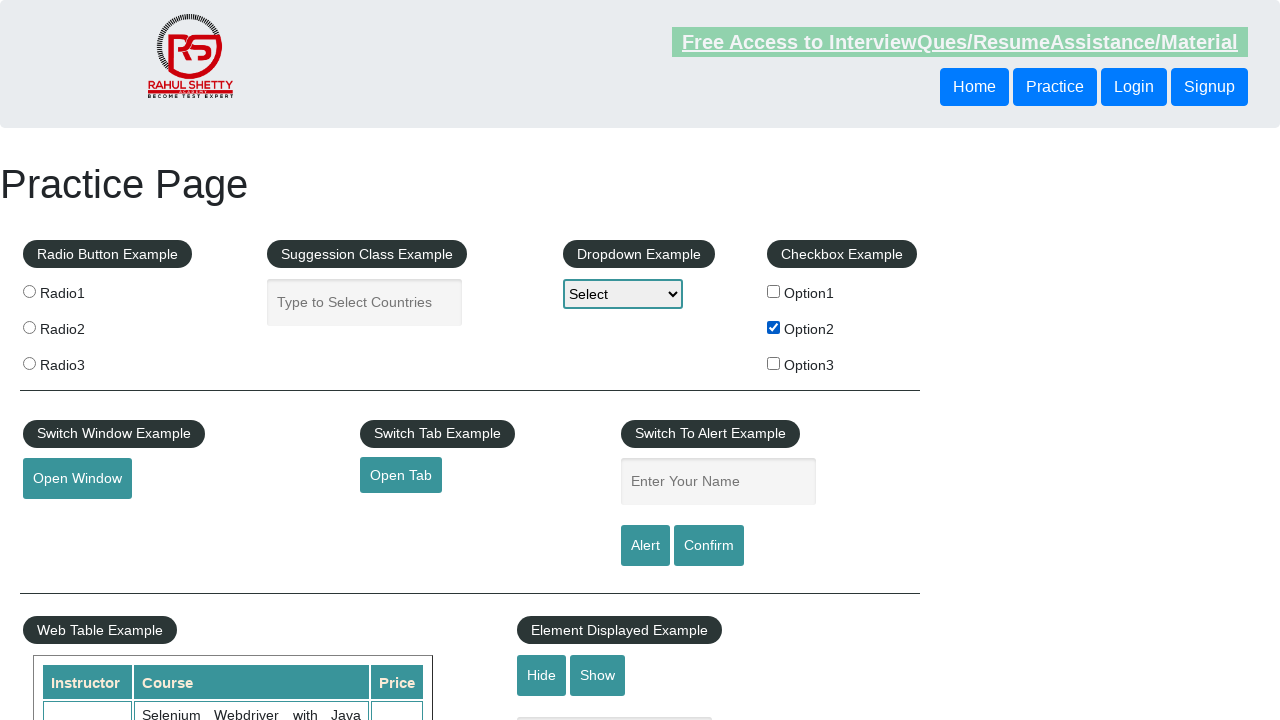

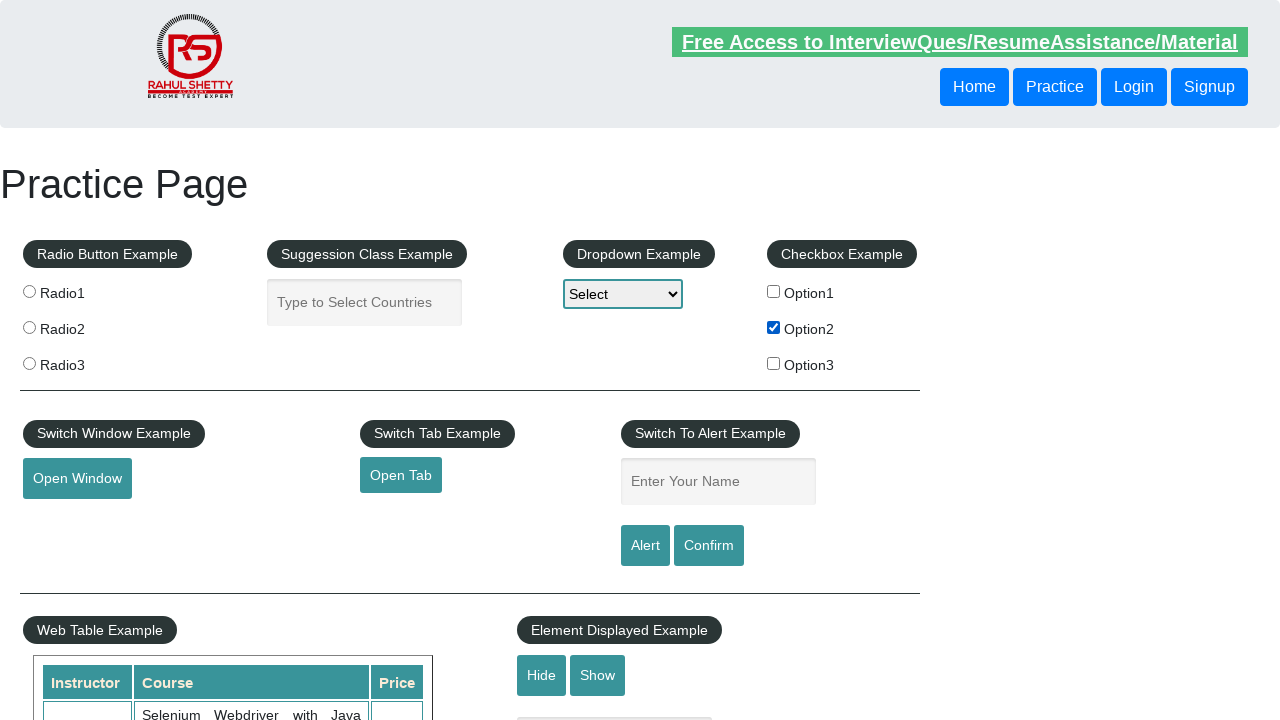